Tests job search and application functionality by navigating to jobs page, searching for a testing job in Pune, selecting a job listing, and clicking the apply button to view application details

Starting URL: https://alchemy.hguy.co/jobs/

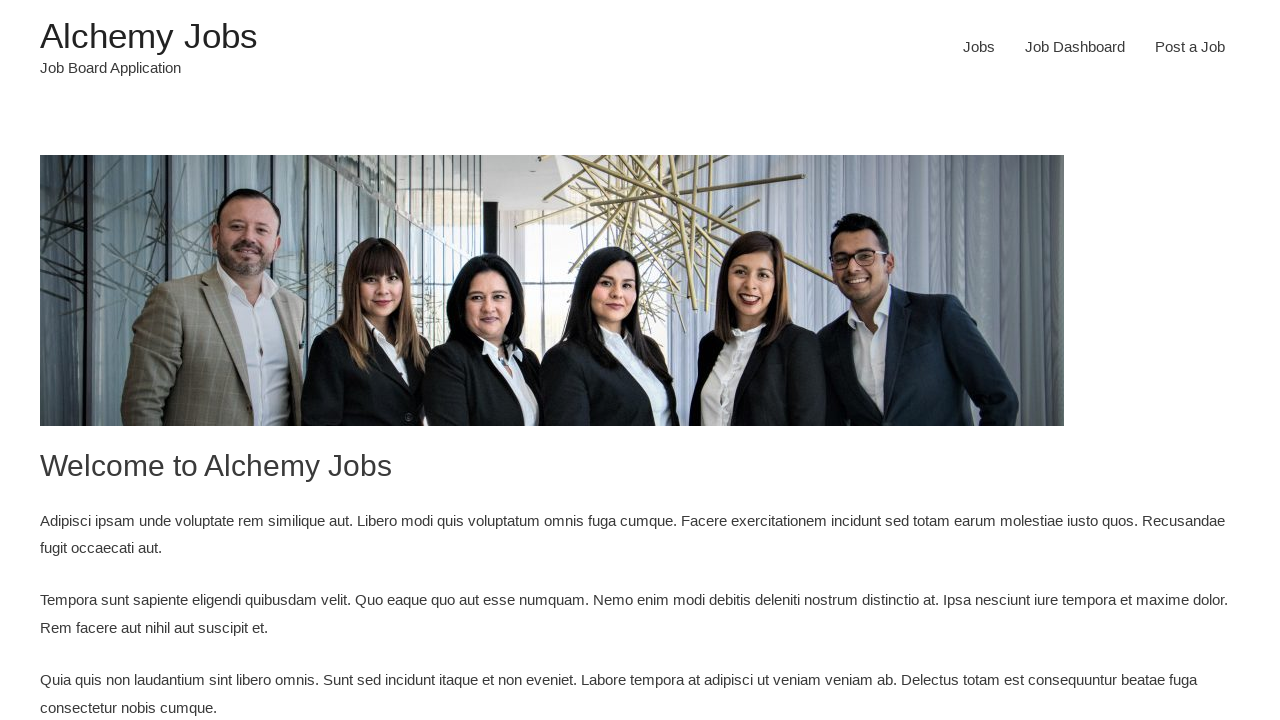

Clicked on Jobs menu item to navigate to jobs page at (979, 47) on #menu-item-24
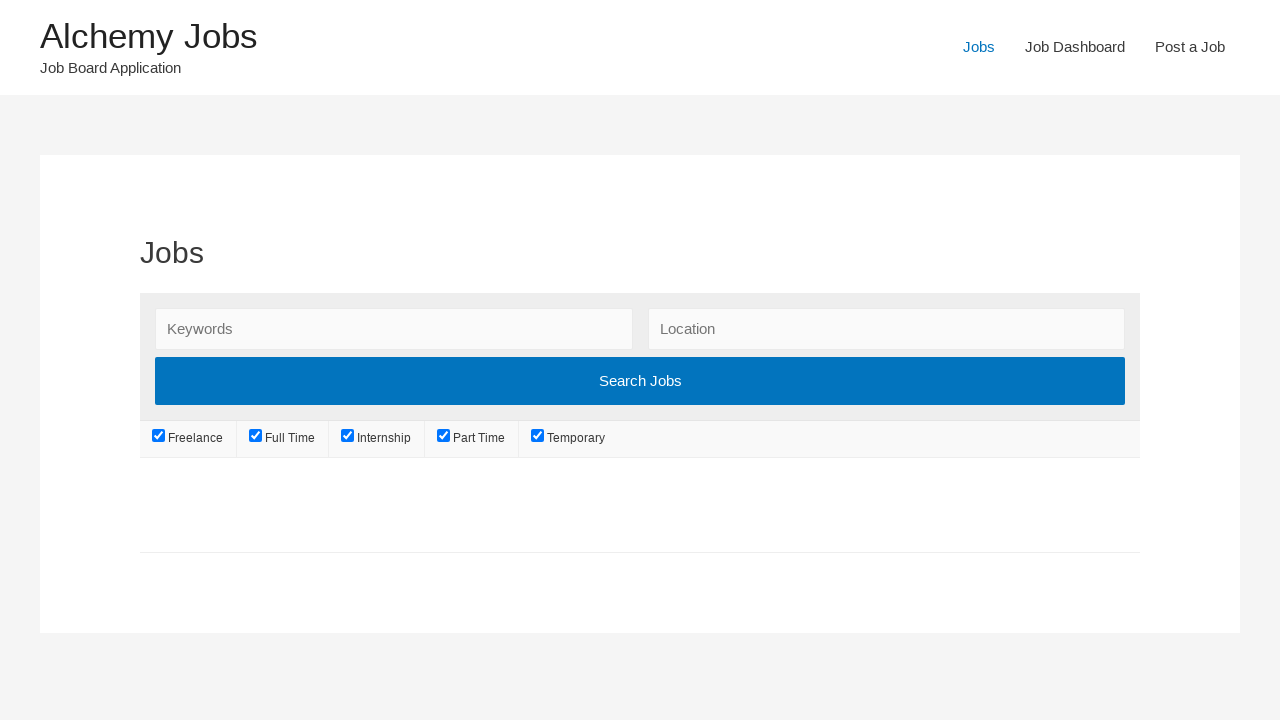

Filled search keywords field with 'Testing' on input#search_keywords
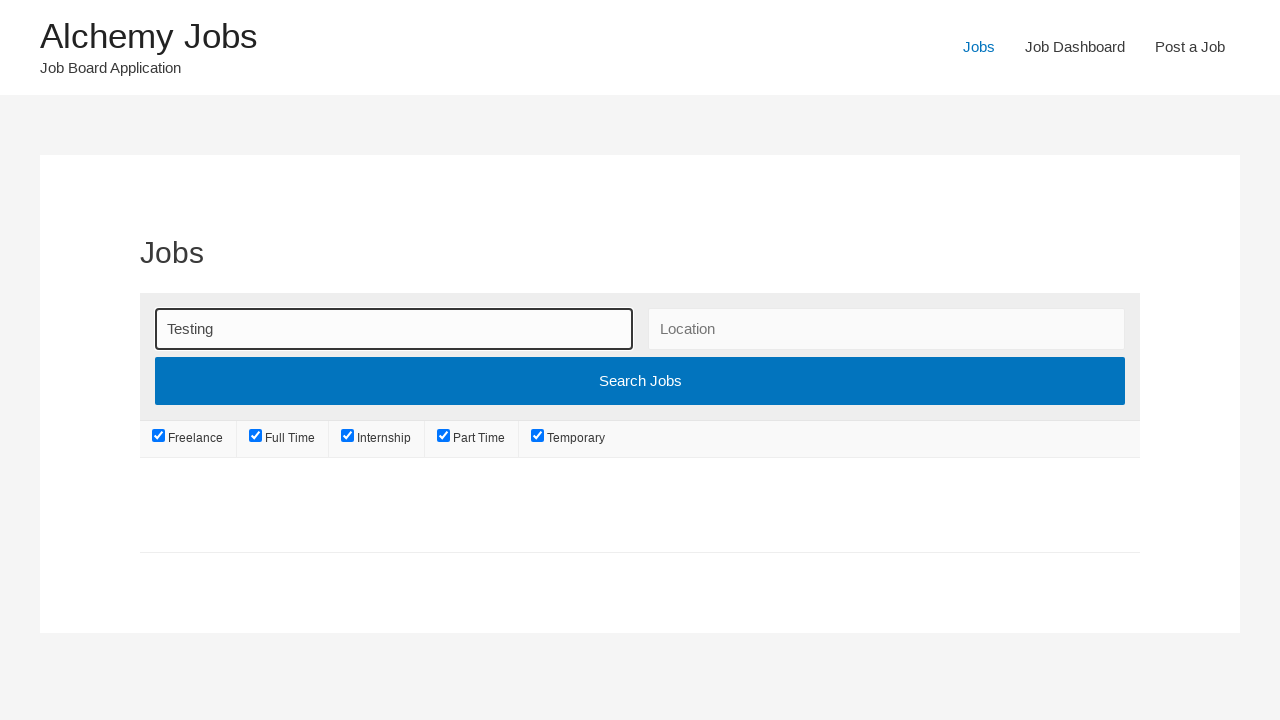

Filled search location field with 'Pune' on input#search_location
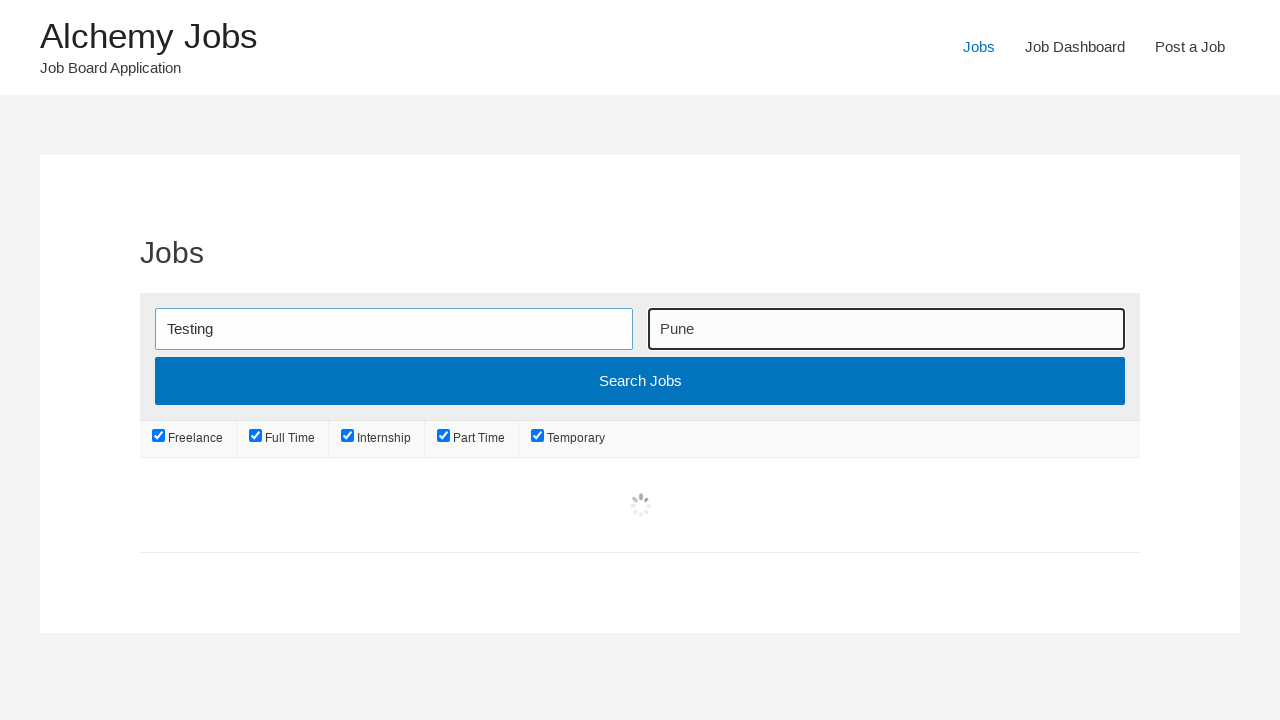

Clicked Search Jobs button to search for testing jobs in Pune at (640, 381) on input[value='Search Jobs']
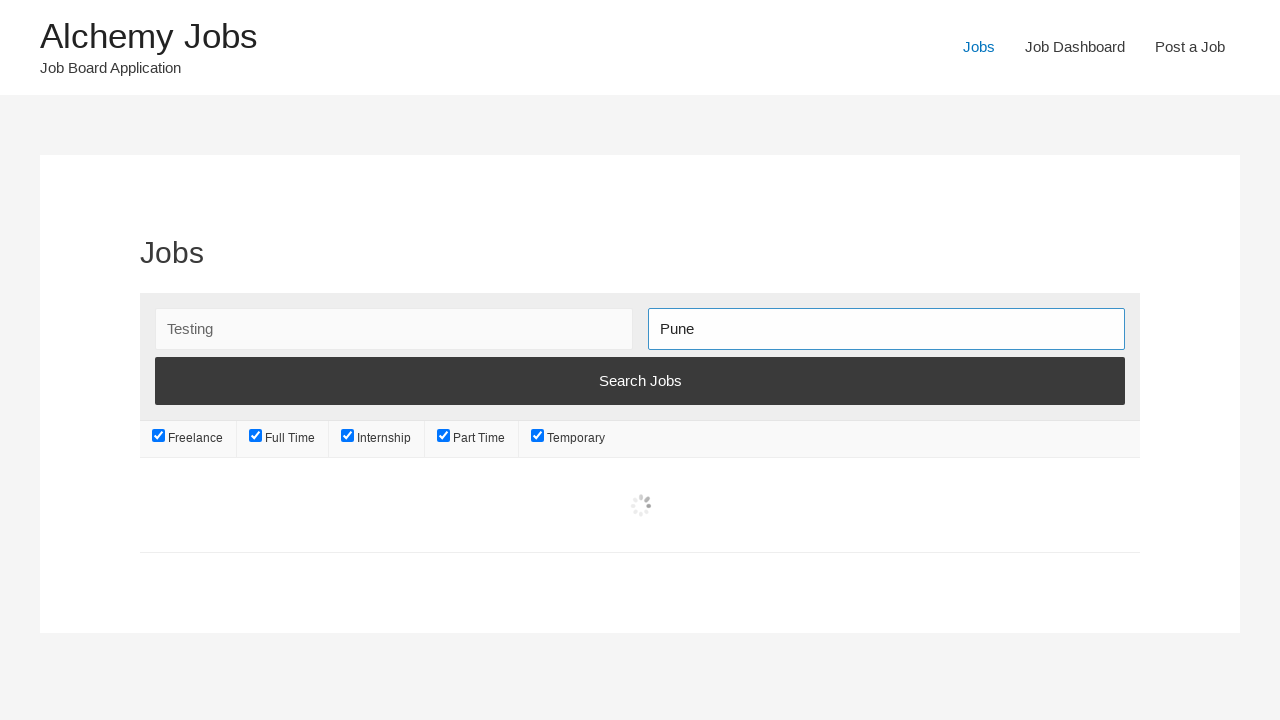

Job listings loaded successfully
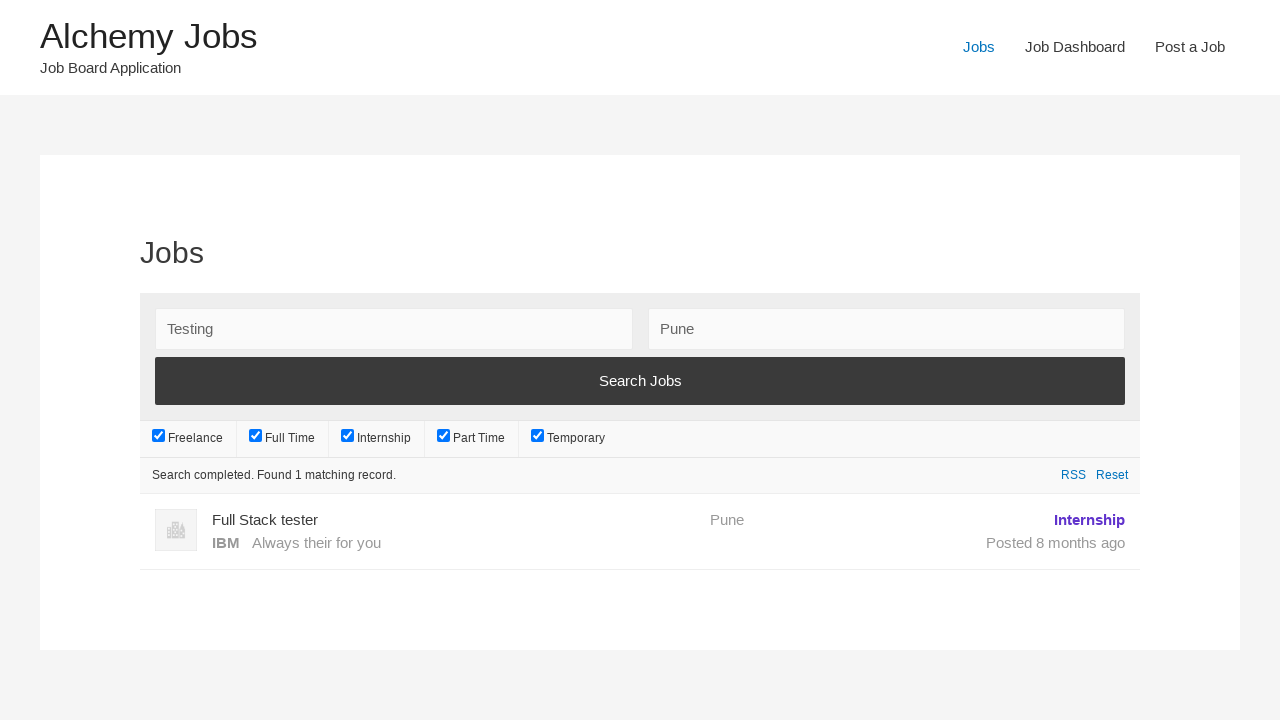

Clicked on the first job listing to view job details at (454, 520) on xpath=//div[@class='position']//following::h3[1]
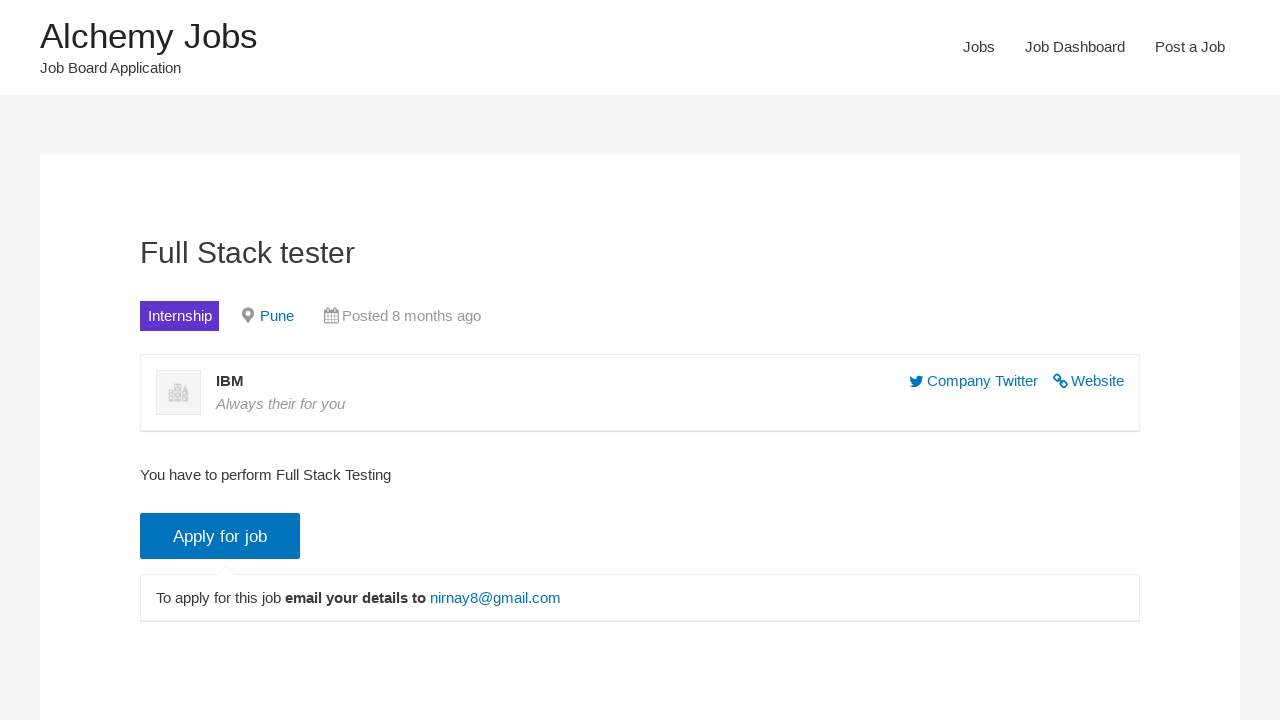

Clicked the apply button to start job application process at (220, 536) on input.application_button.button
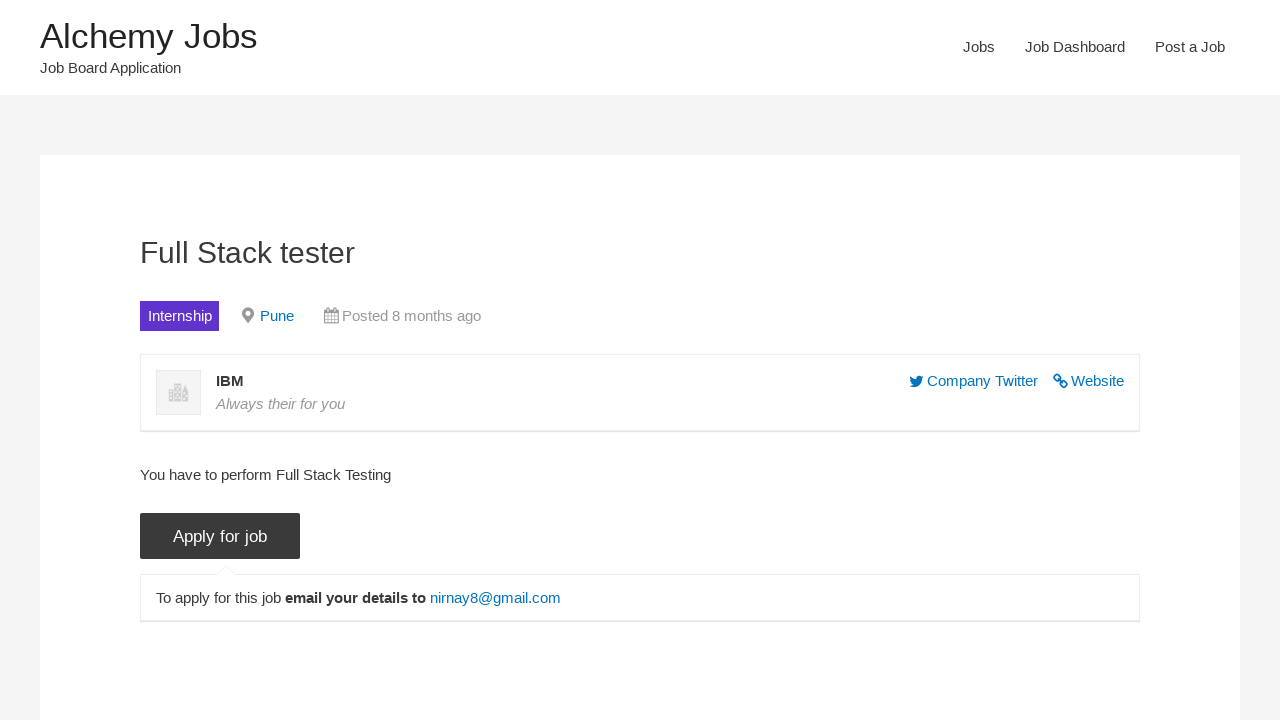

Application details form loaded and displayed
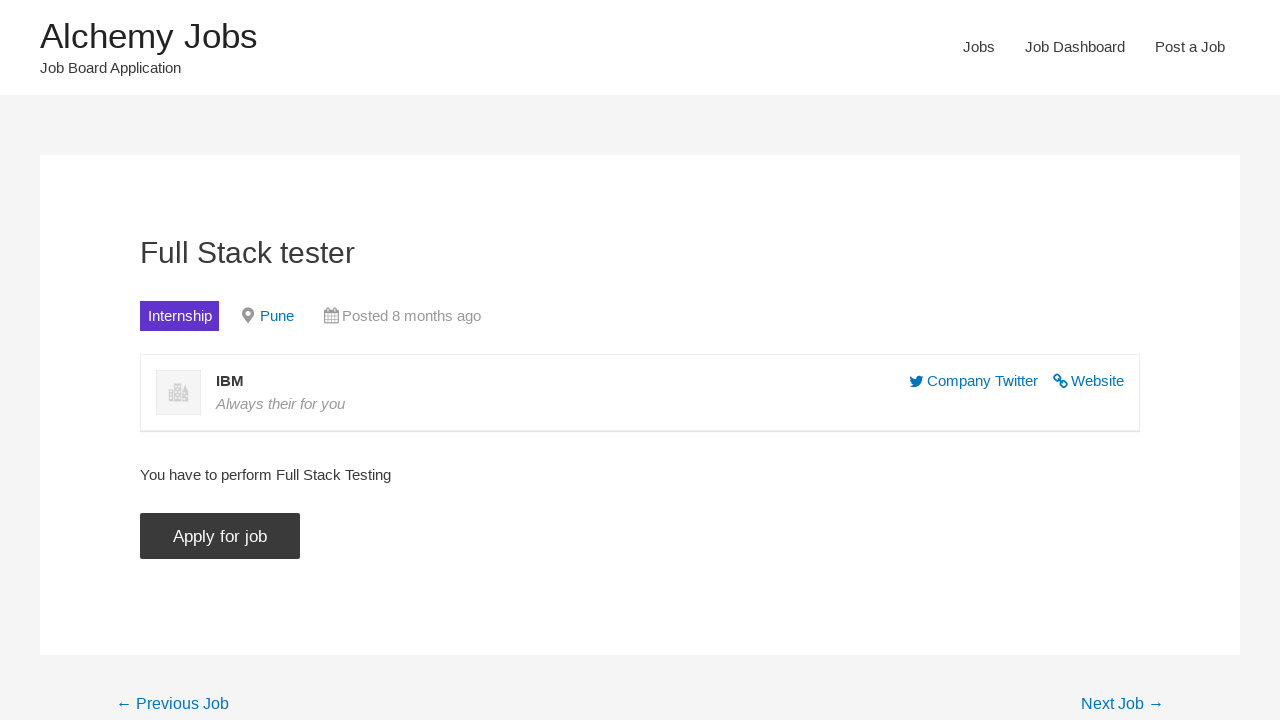

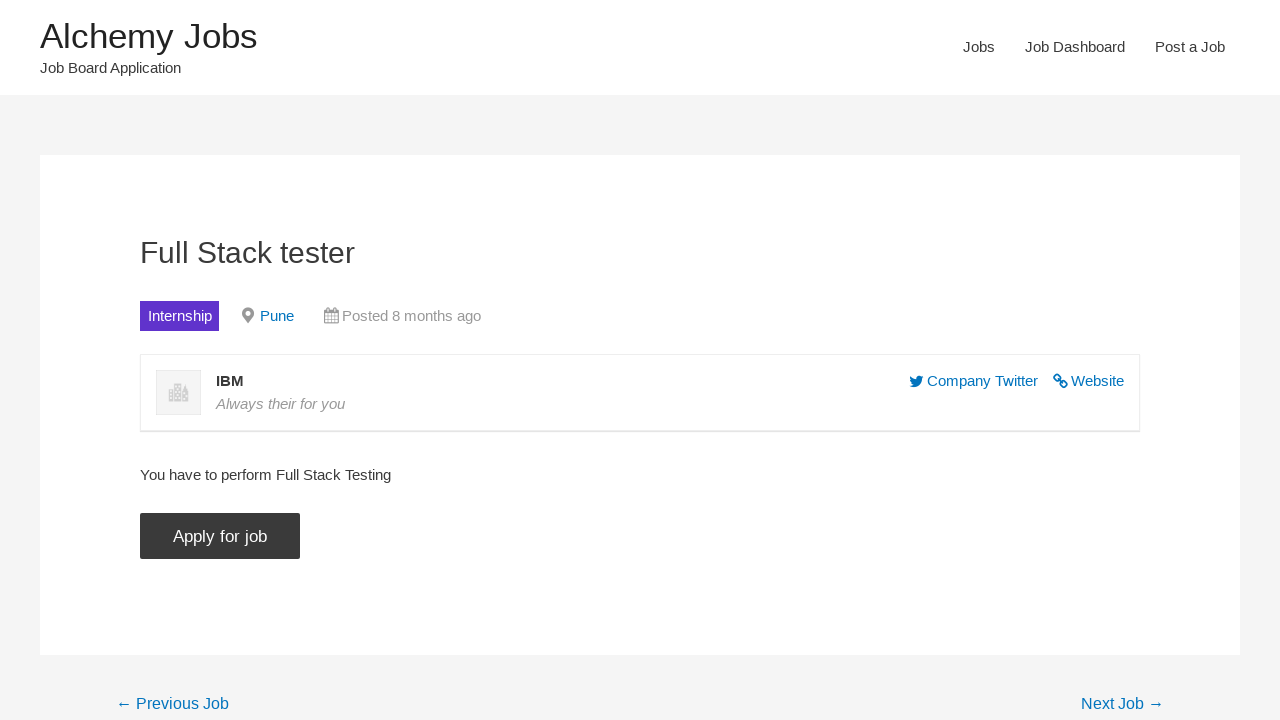